Clicks on the navbar dropdown menu and verifies that it contains 14 links

Starting URL: https://formy-project.herokuapp.com/

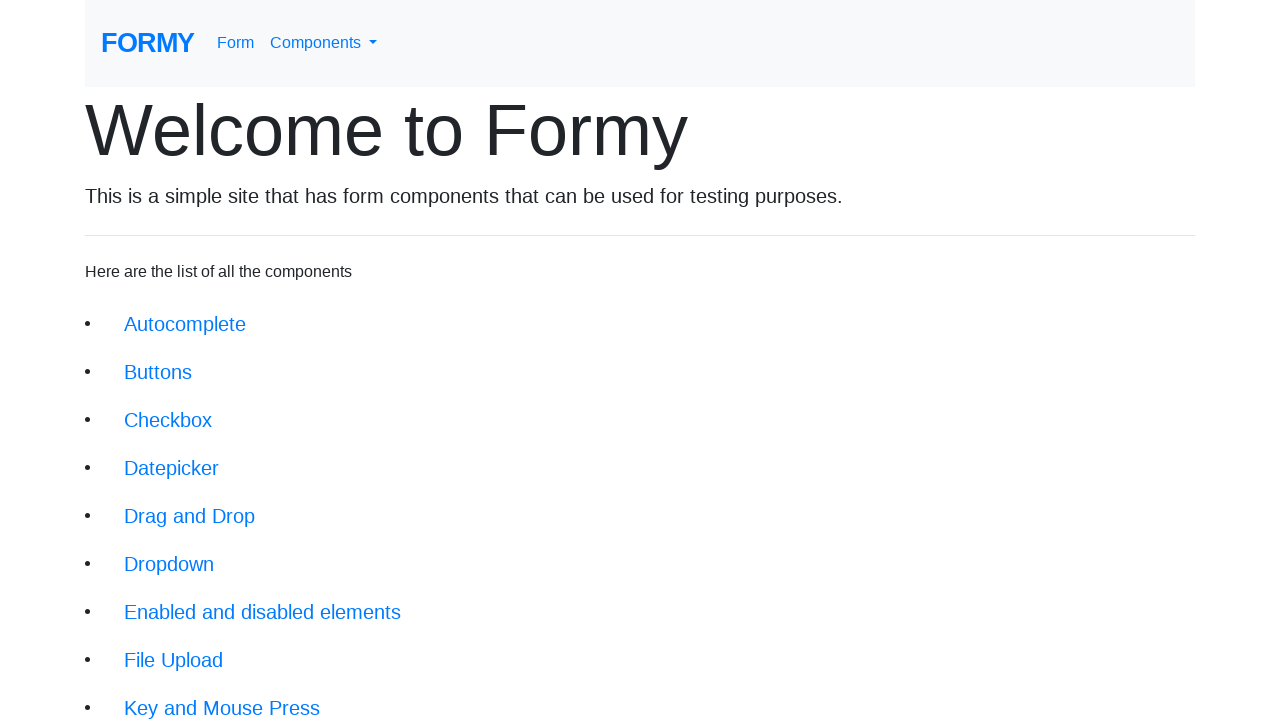

Clicked on navbar dropdown menu link at (324, 43) on xpath=//a[@id='navbarDropdownMenuLink']
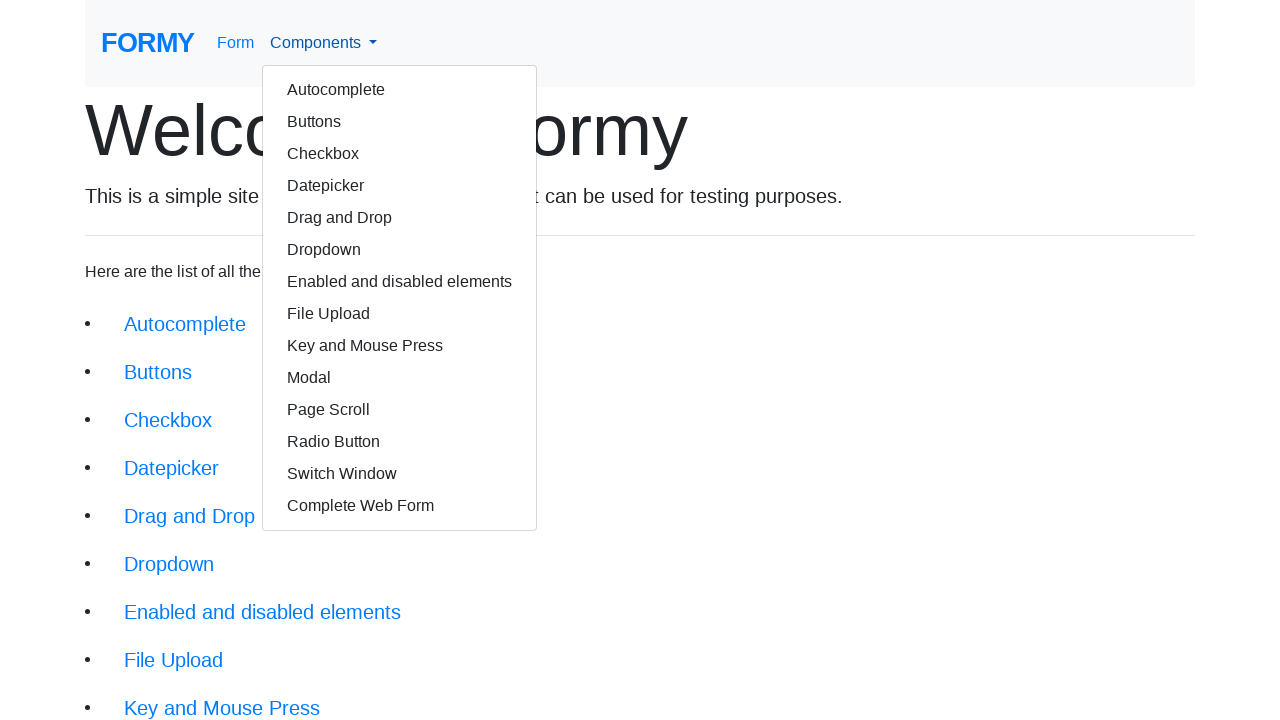

Located dropdown menu links
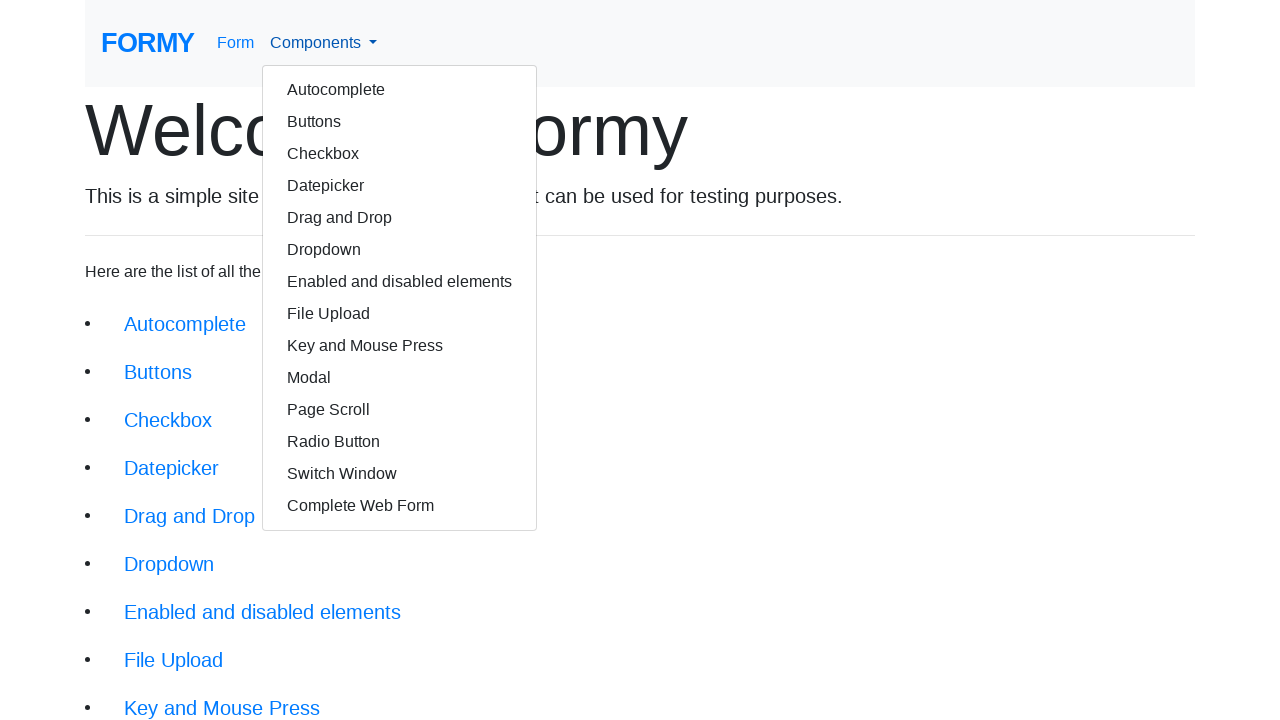

Verified dropdown menu contains 14 links
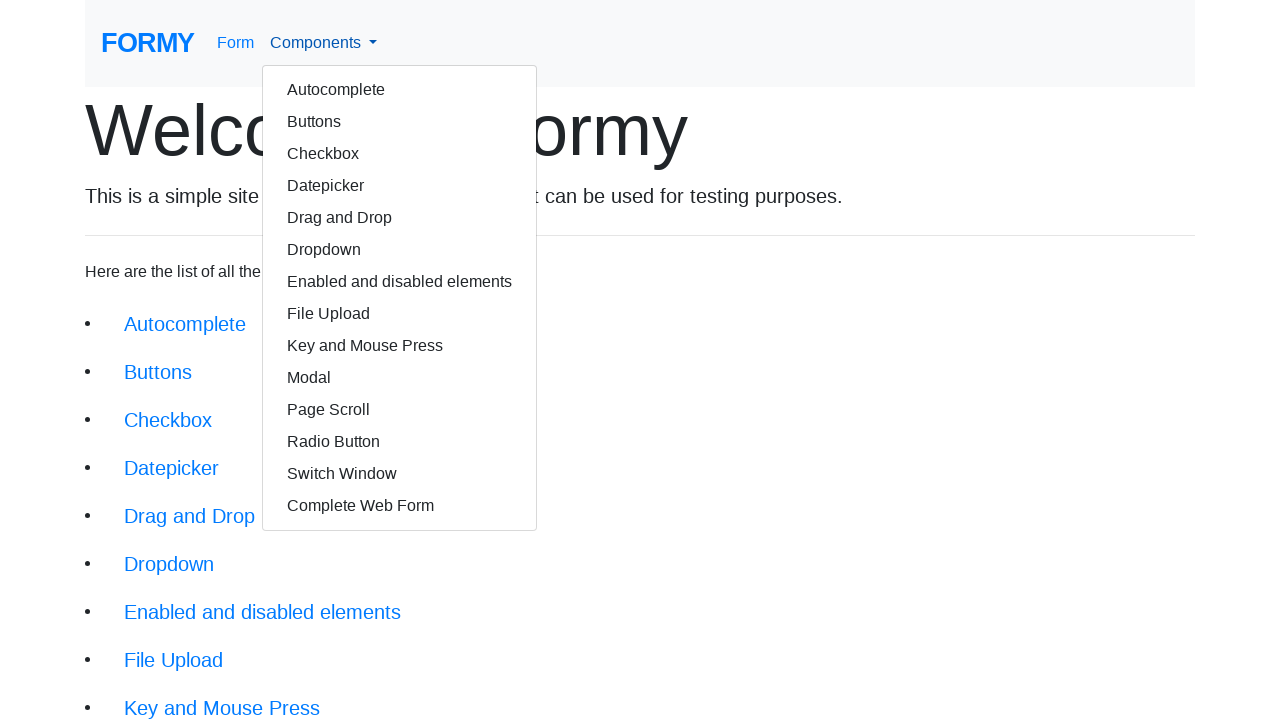

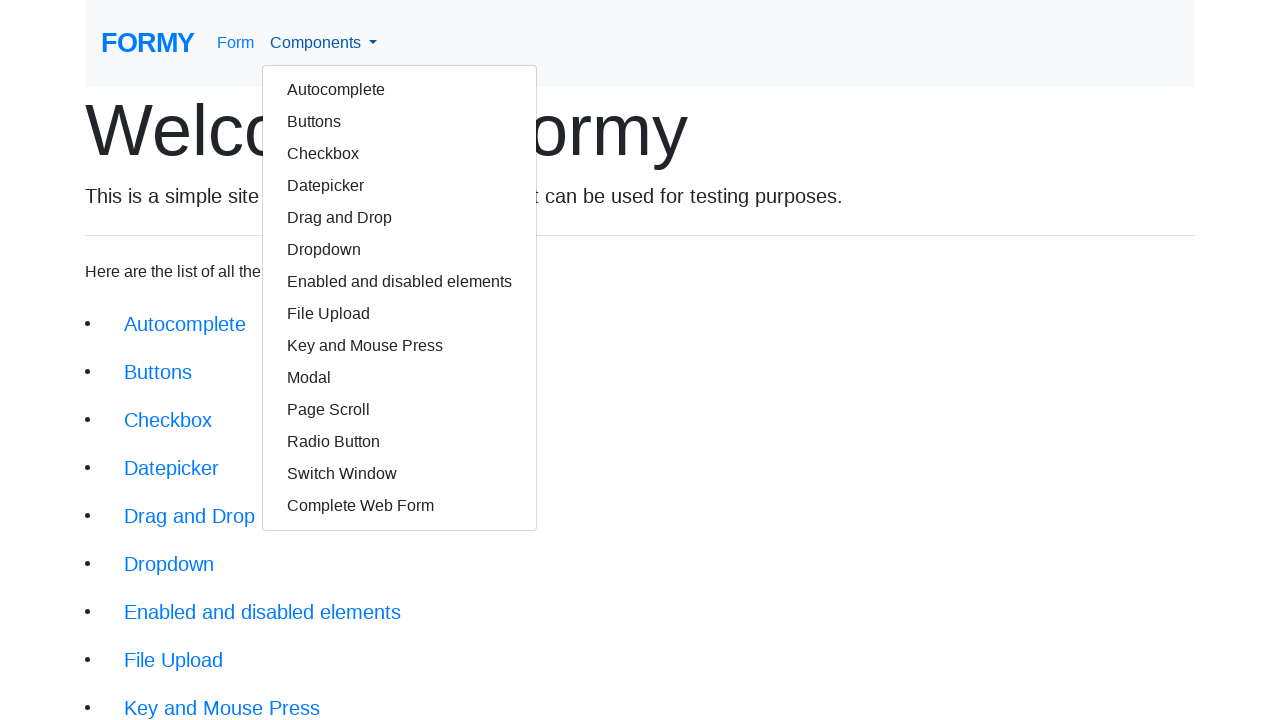